Tests a registration form by filling all required input fields with test data and submitting the form, then verifies that a success message is displayed.

Starting URL: http://suninjuly.github.io/registration1.html

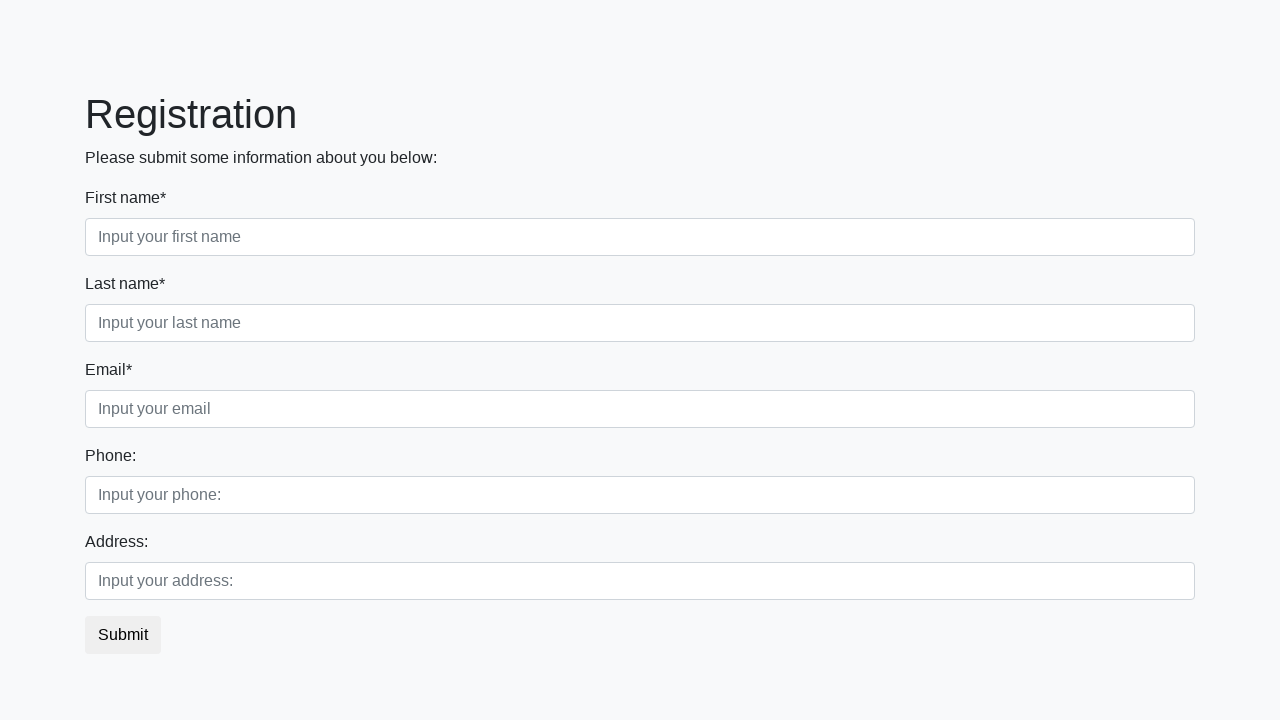

Navigated to registration form page
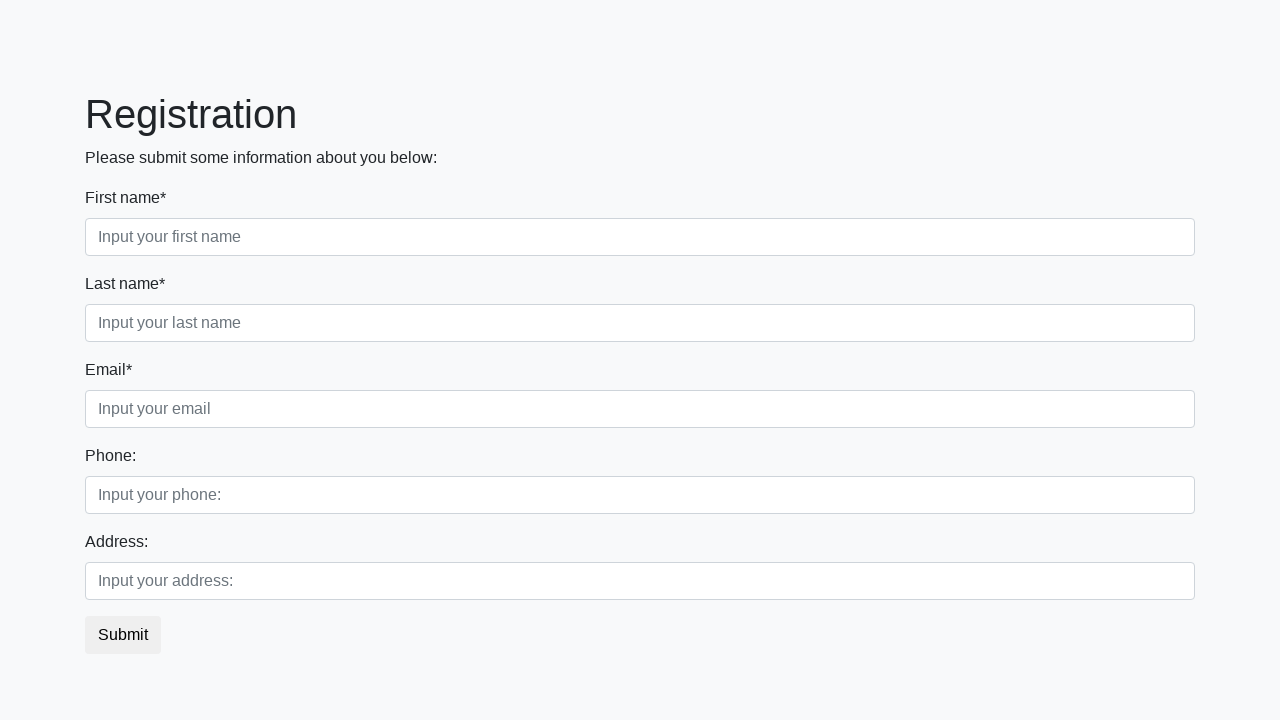

Located all required input fields
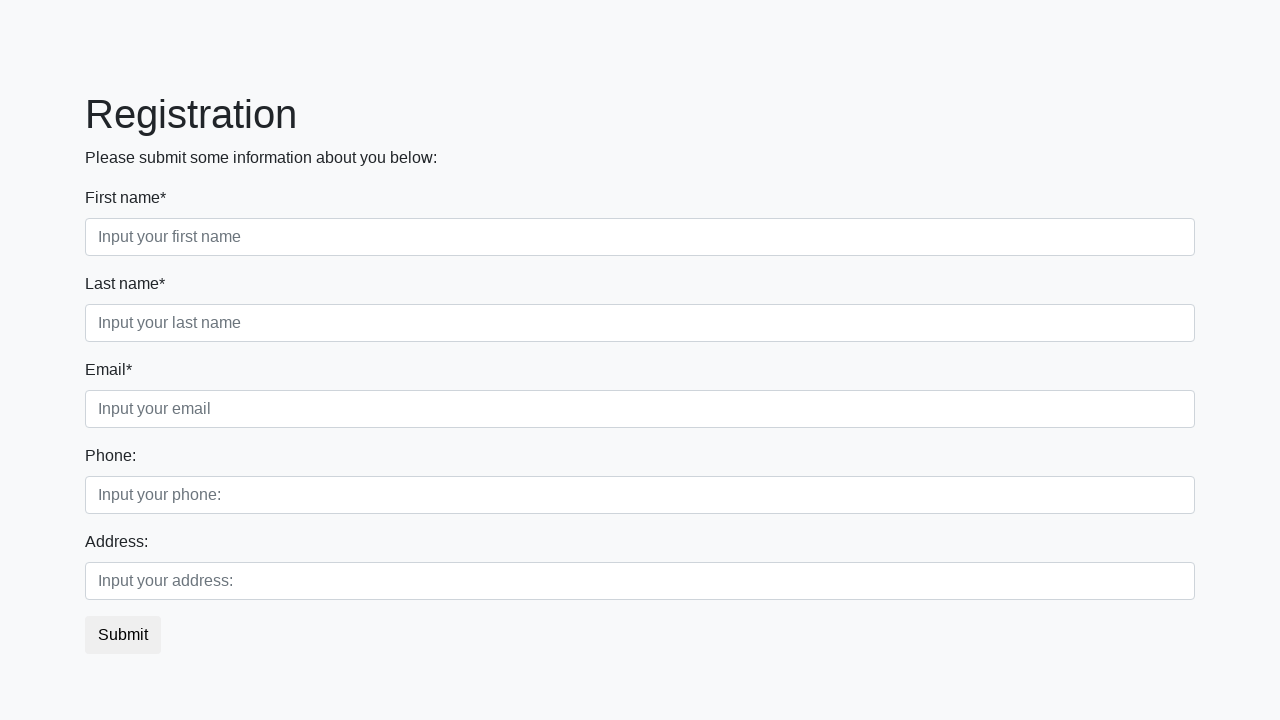

Found 3 required input fields
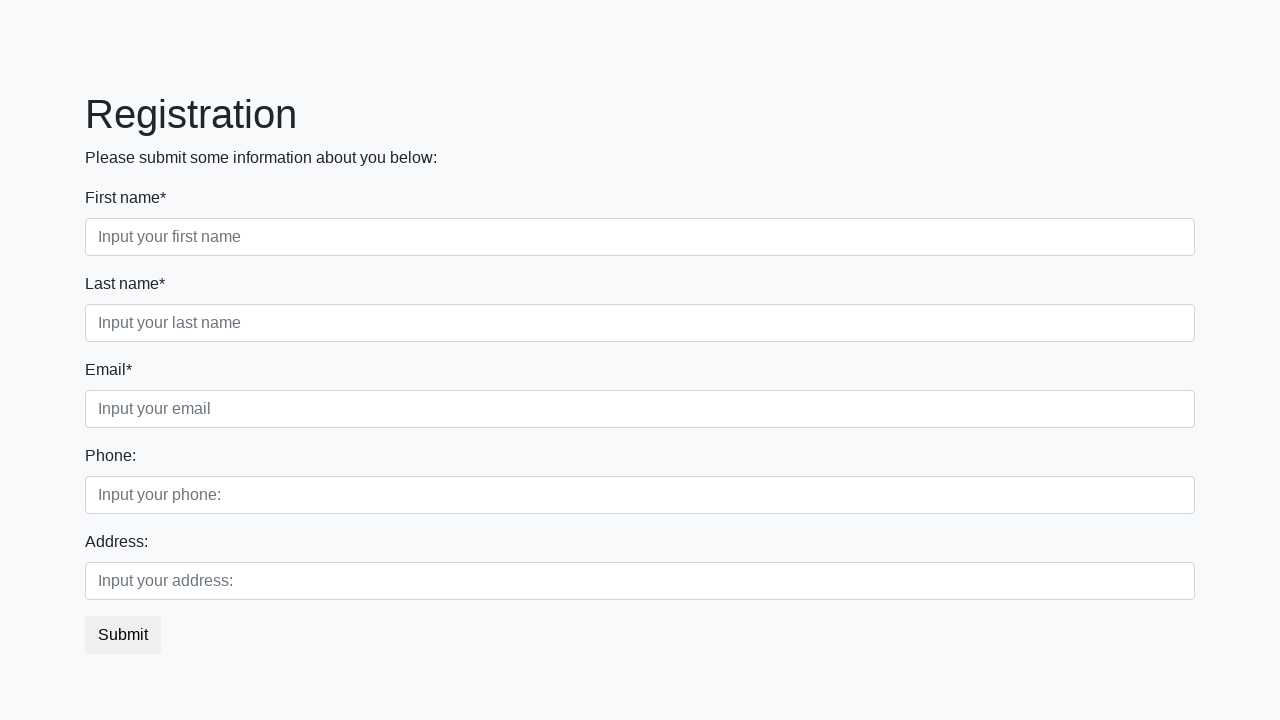

Filled required field 1 with test data on input[required] >> nth=0
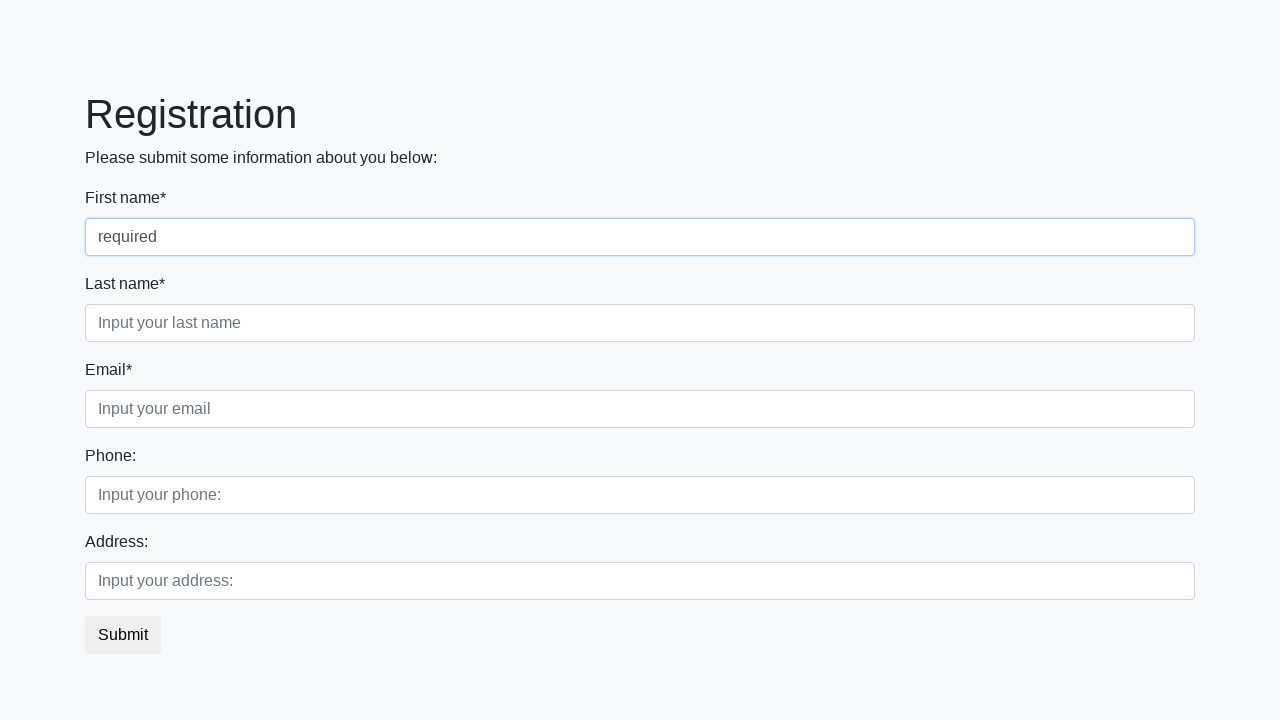

Filled required field 2 with test data on input[required] >> nth=1
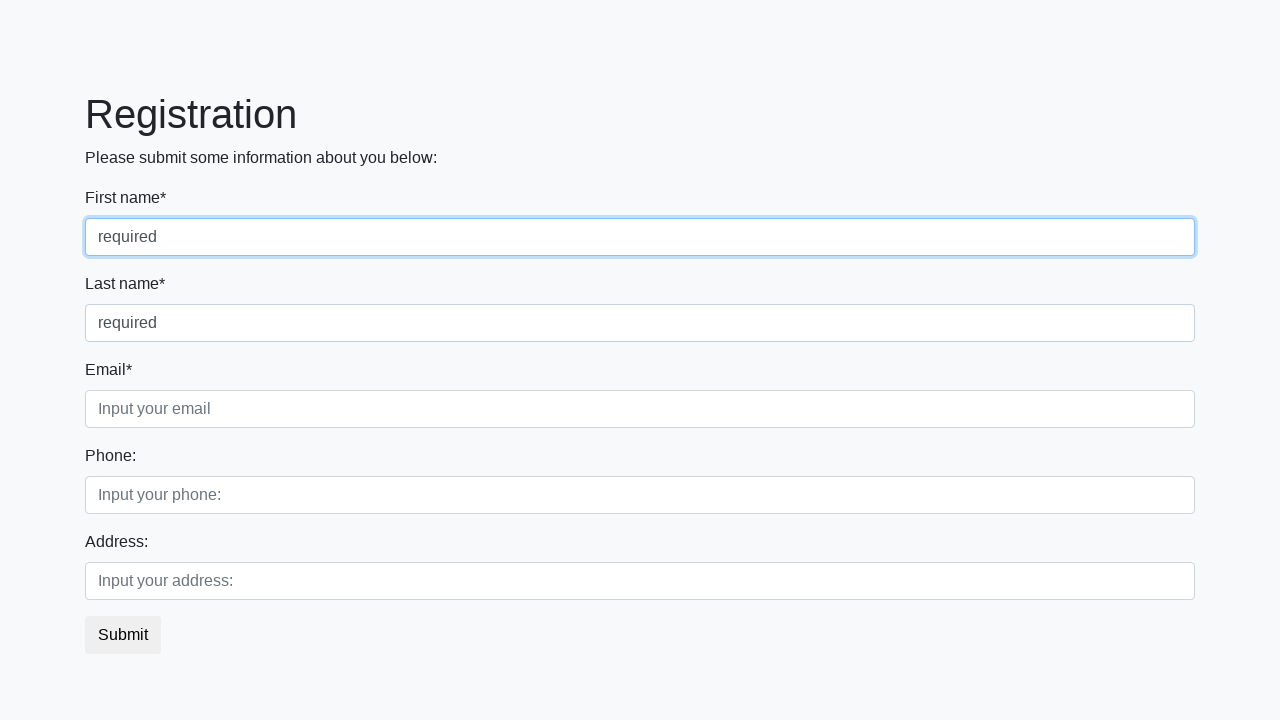

Filled required field 3 with test data on input[required] >> nth=2
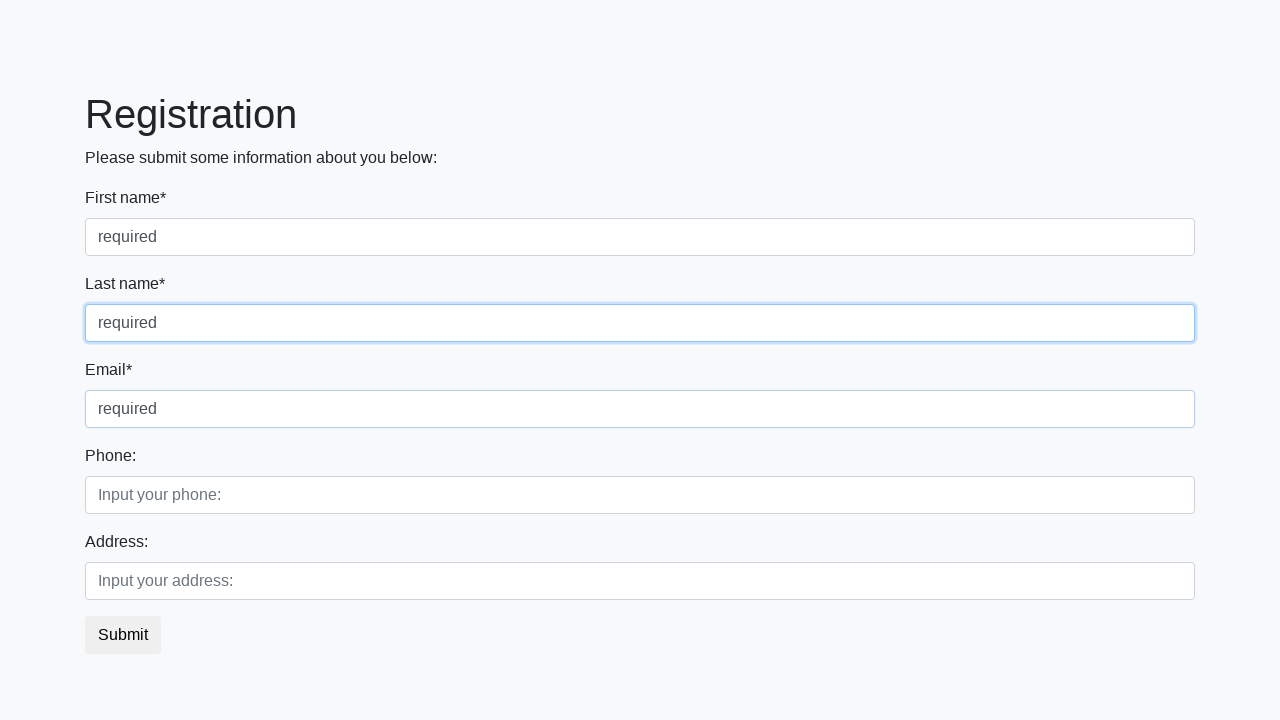

Clicked the submit button at (123, 635) on button.btn
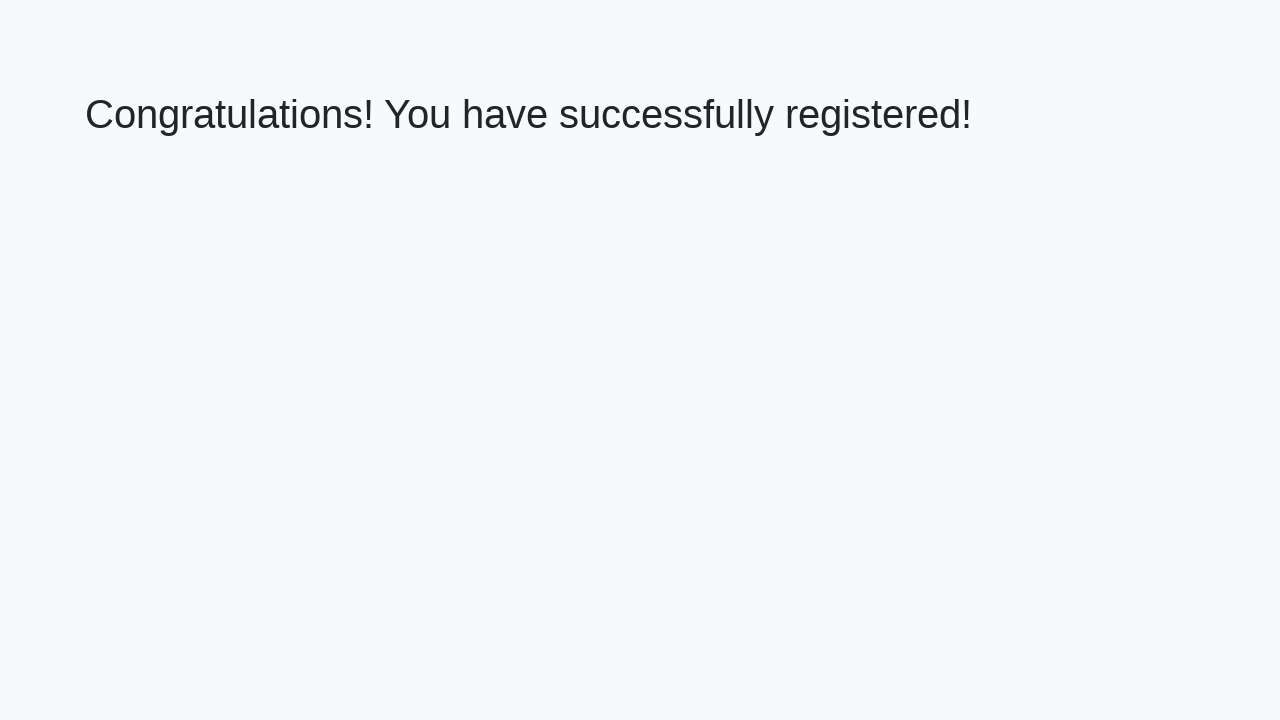

Success message heading appeared
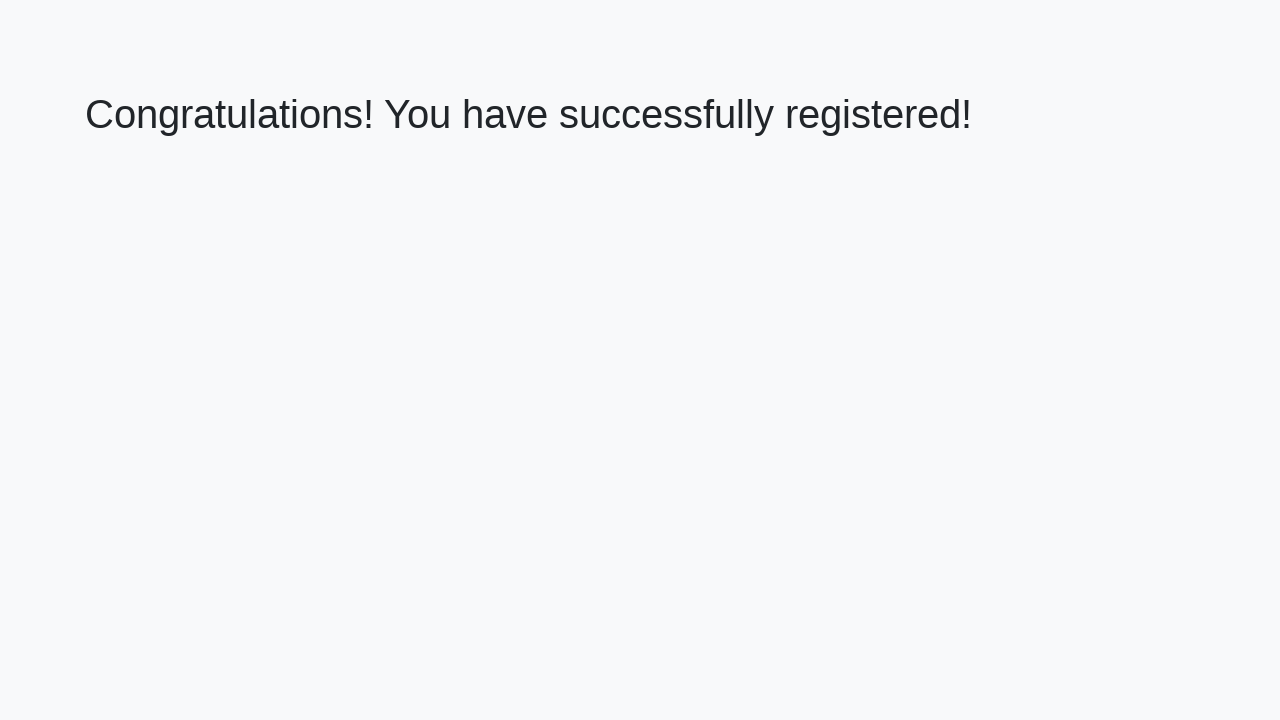

Retrieved success message text: 'Congratulations! You have successfully registered!'
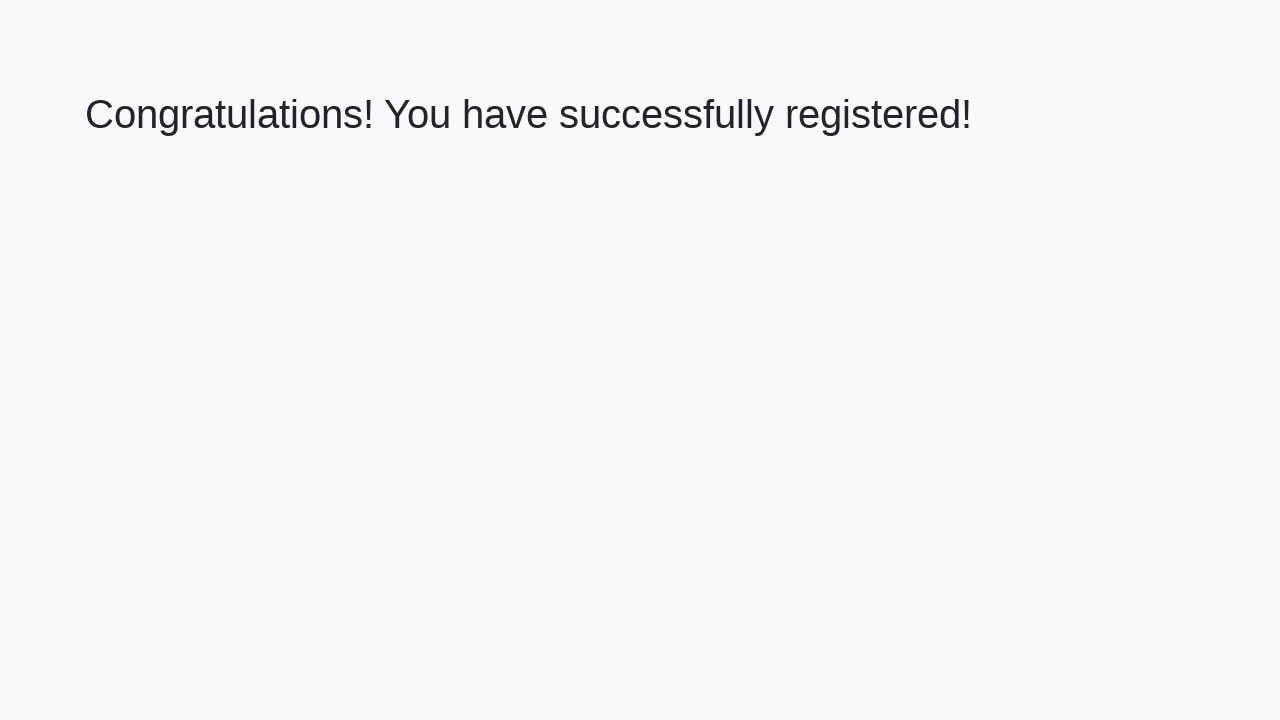

Verified success message matches expected text
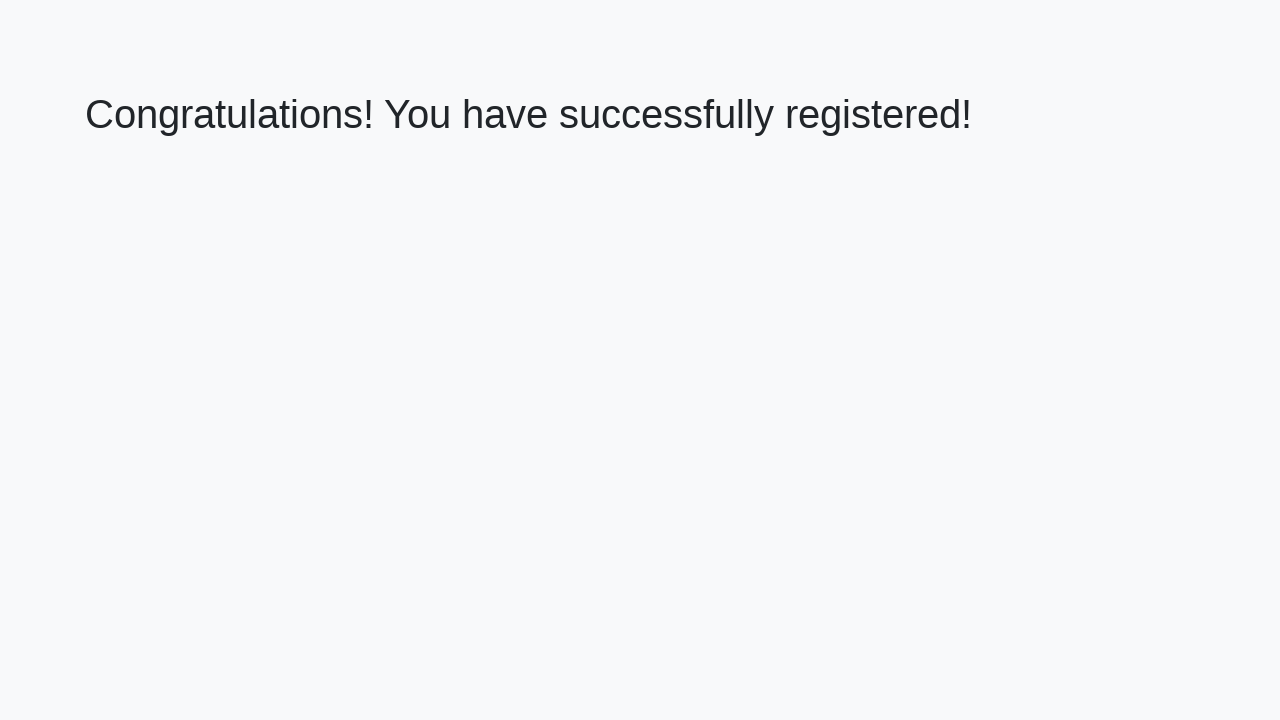

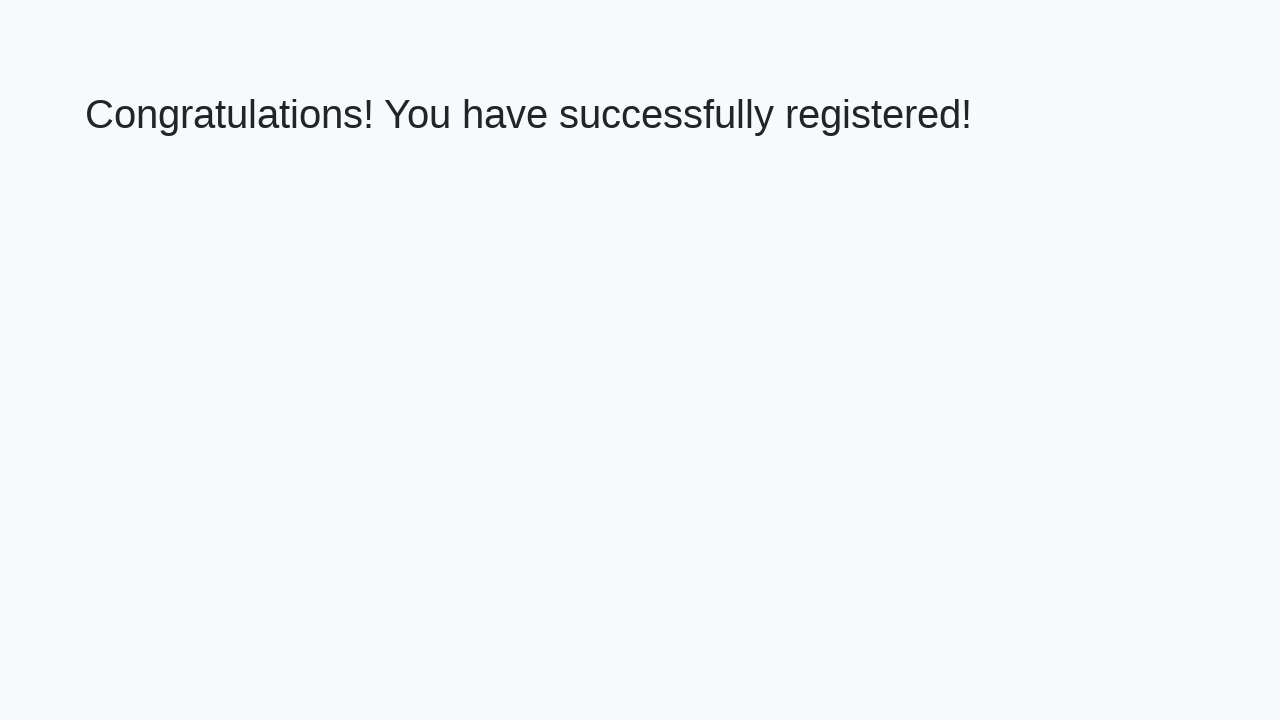